Opens a calendar widget and selects a specific date from the date picker

Starting URL: http://seleniumpractise.blogspot.com/2016/08/how-to-handle-calendar-in-selenium.html

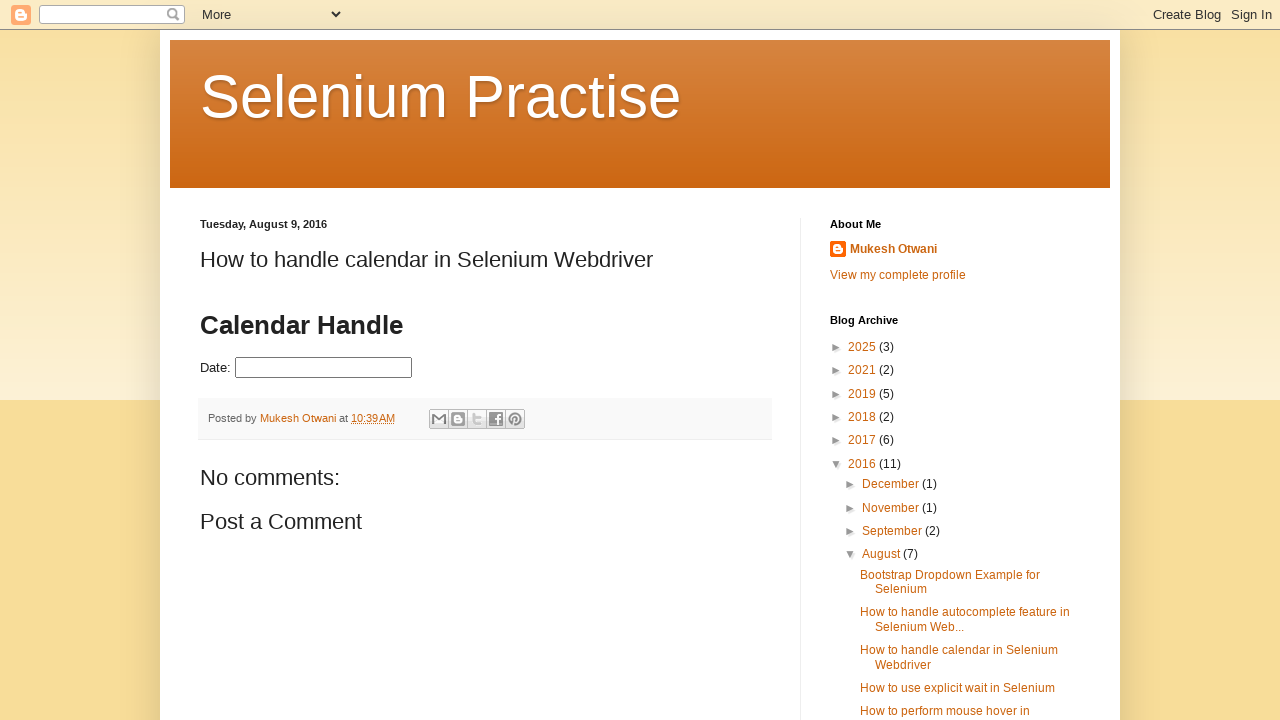

Navigated to calendar widget test page
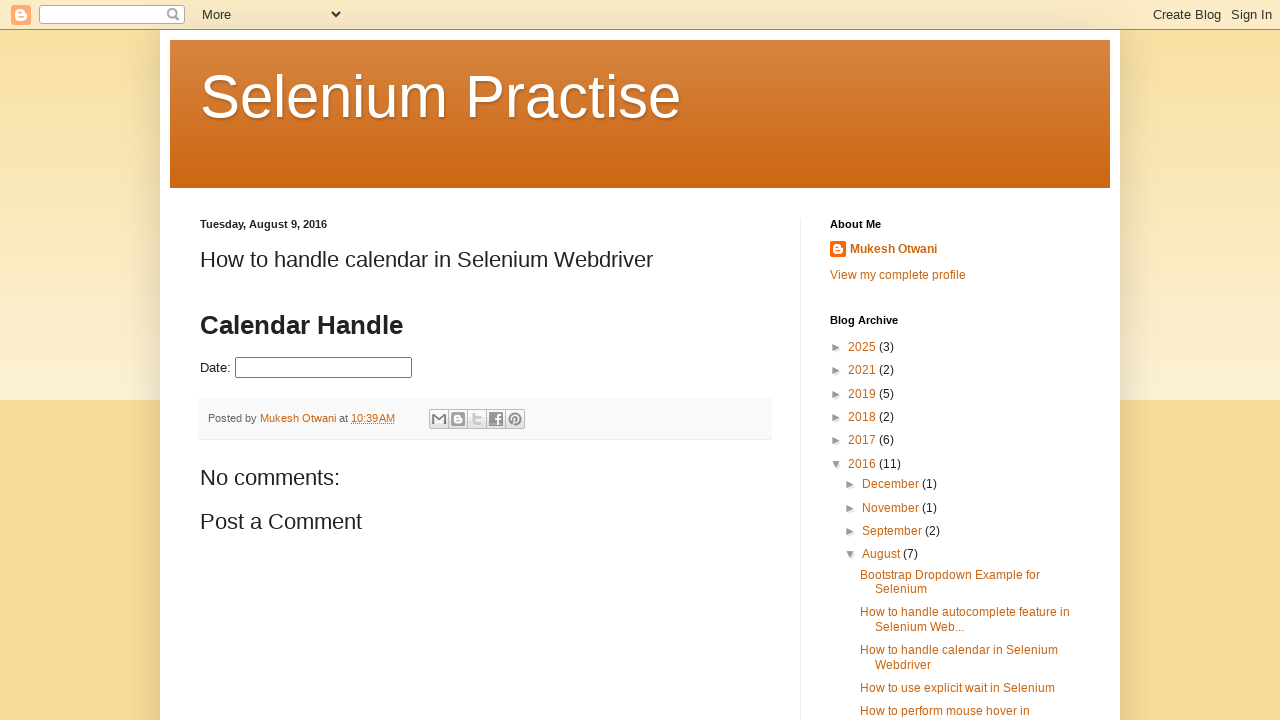

Clicked on datepicker input to open calendar widget at (324, 368) on #datepicker
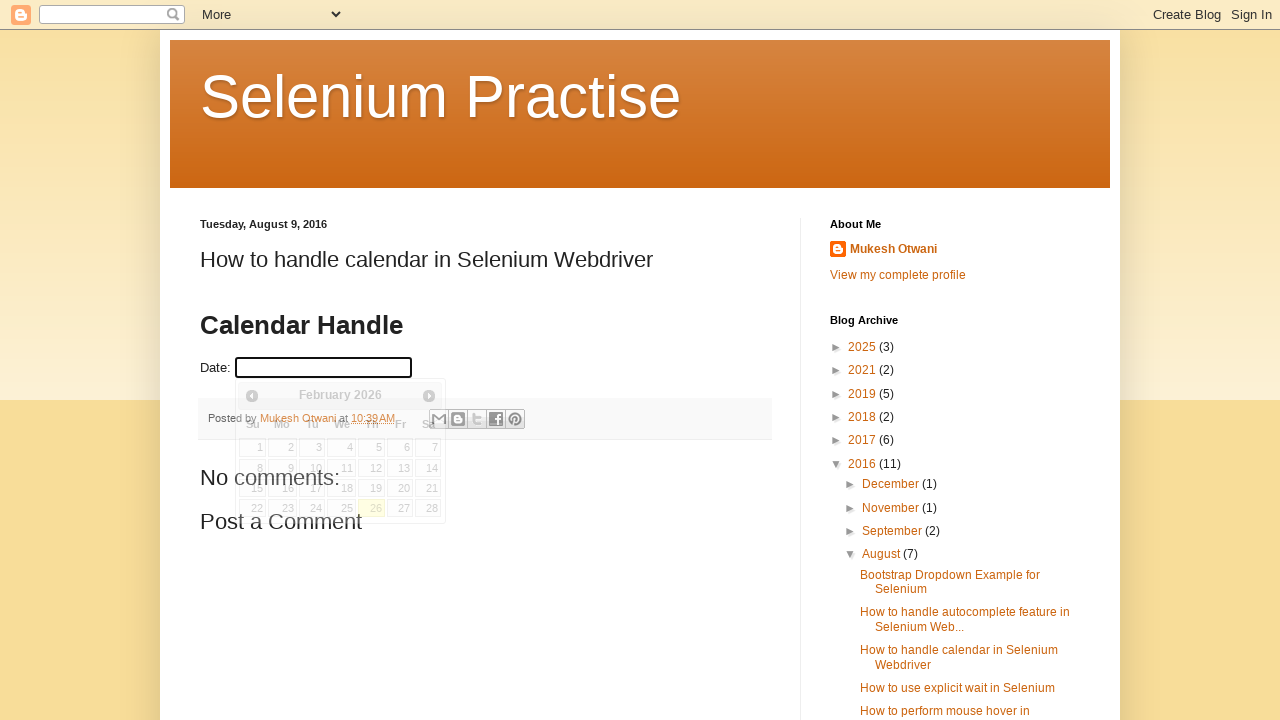

Calendar widget appeared on page
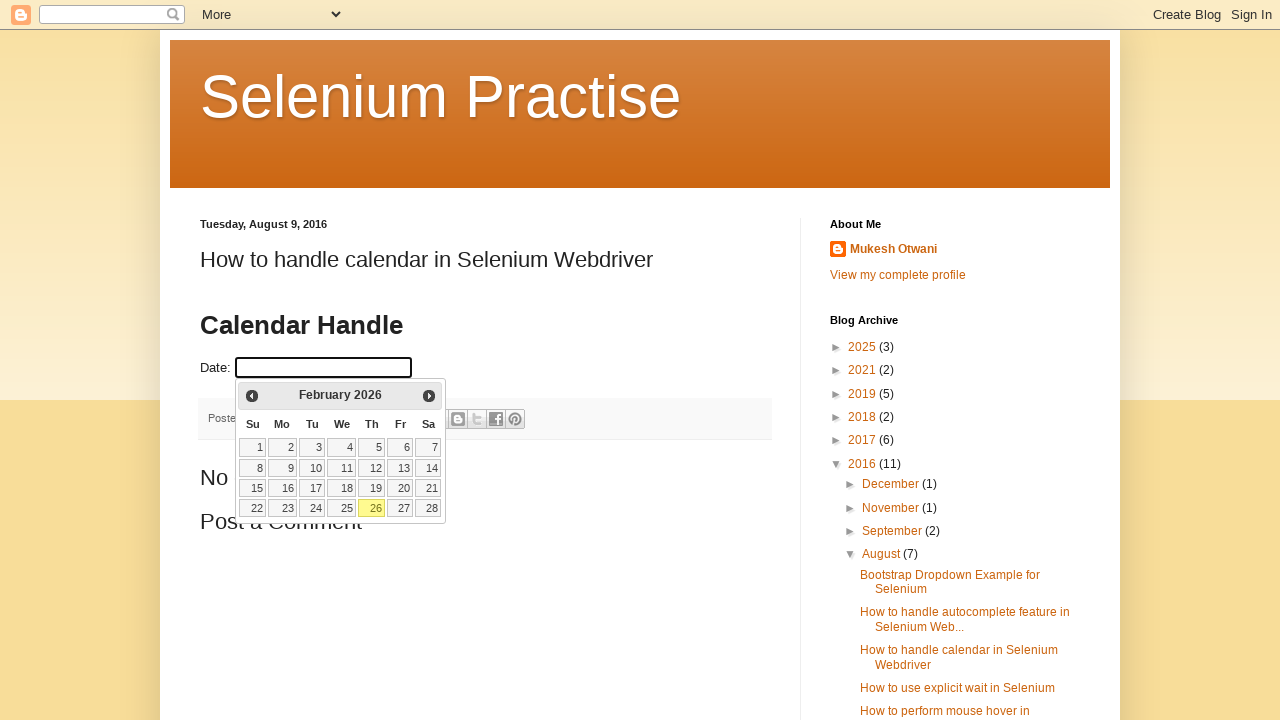

Selected date 15 from the calendar at (253, 488) on .ui-datepicker-calendar tr a >> nth=14
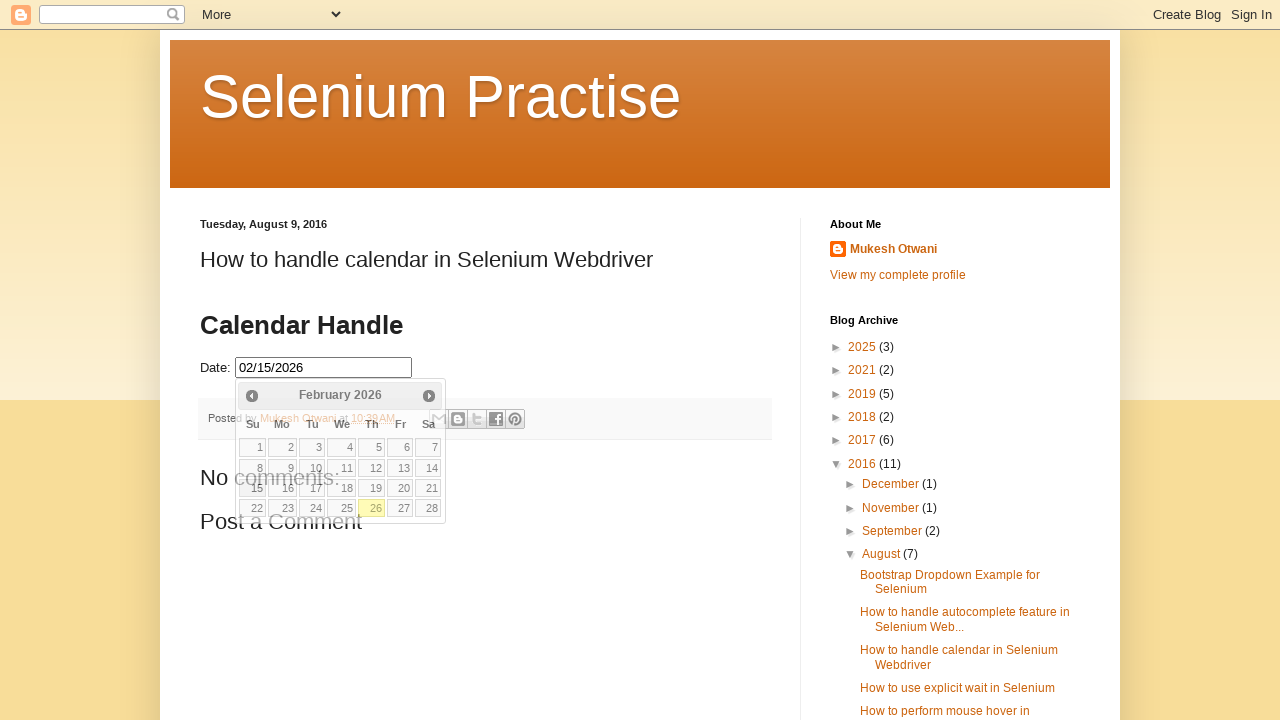

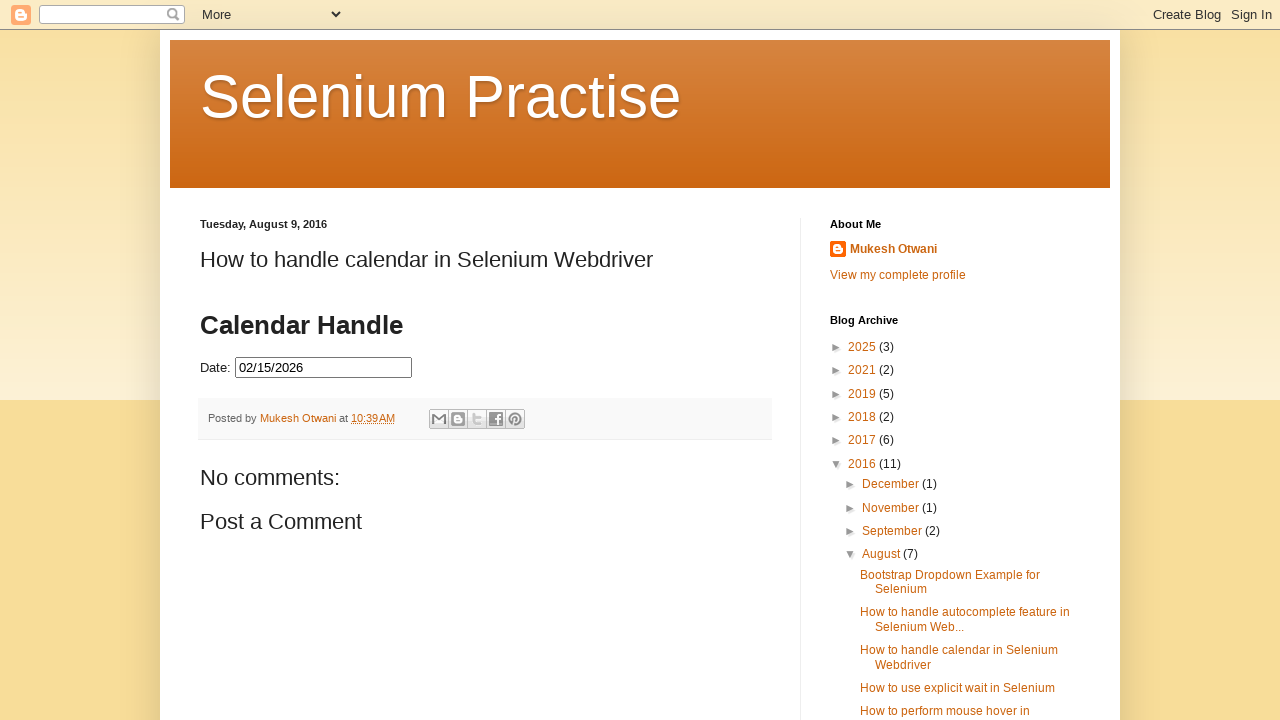